Tests the passenger dropdown functionality by opening the dropdown, incrementing the adult passenger count multiple times, and closing the dropdown

Starting URL: https://rahulshettyacademy.com/dropdownsPractise/

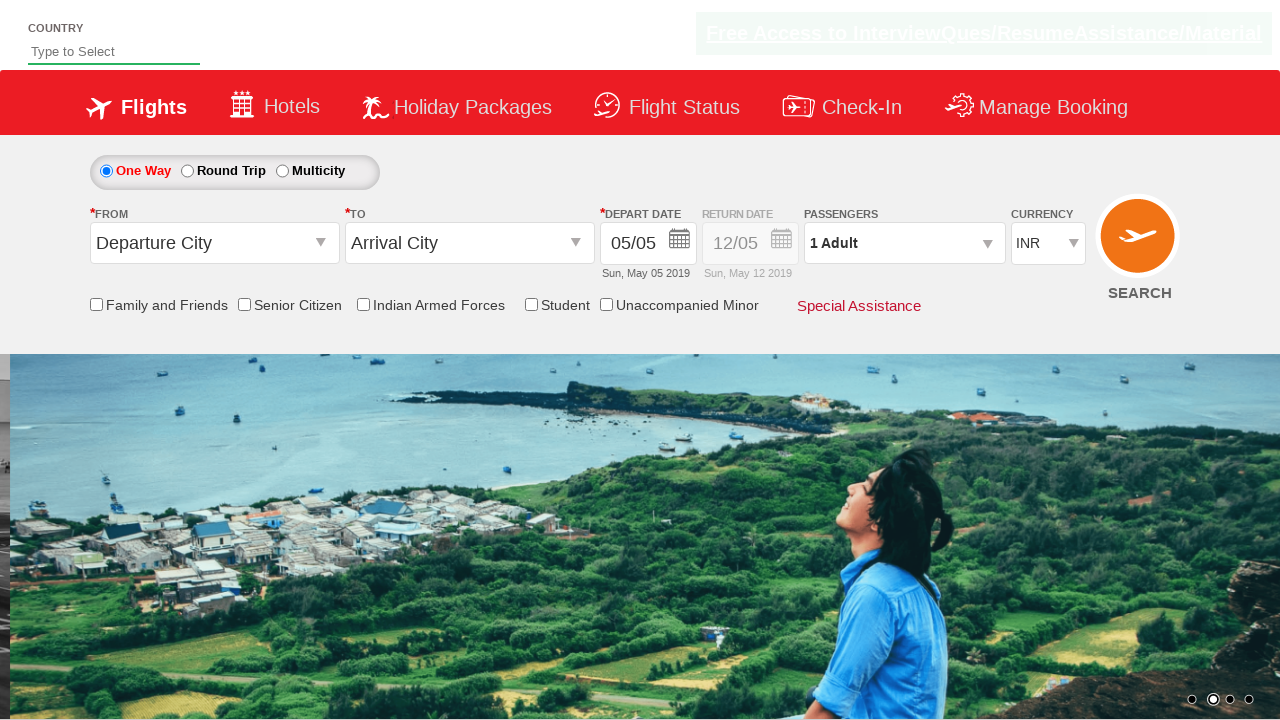

Clicked on passenger info dropdown to open it at (904, 243) on #divpaxinfo
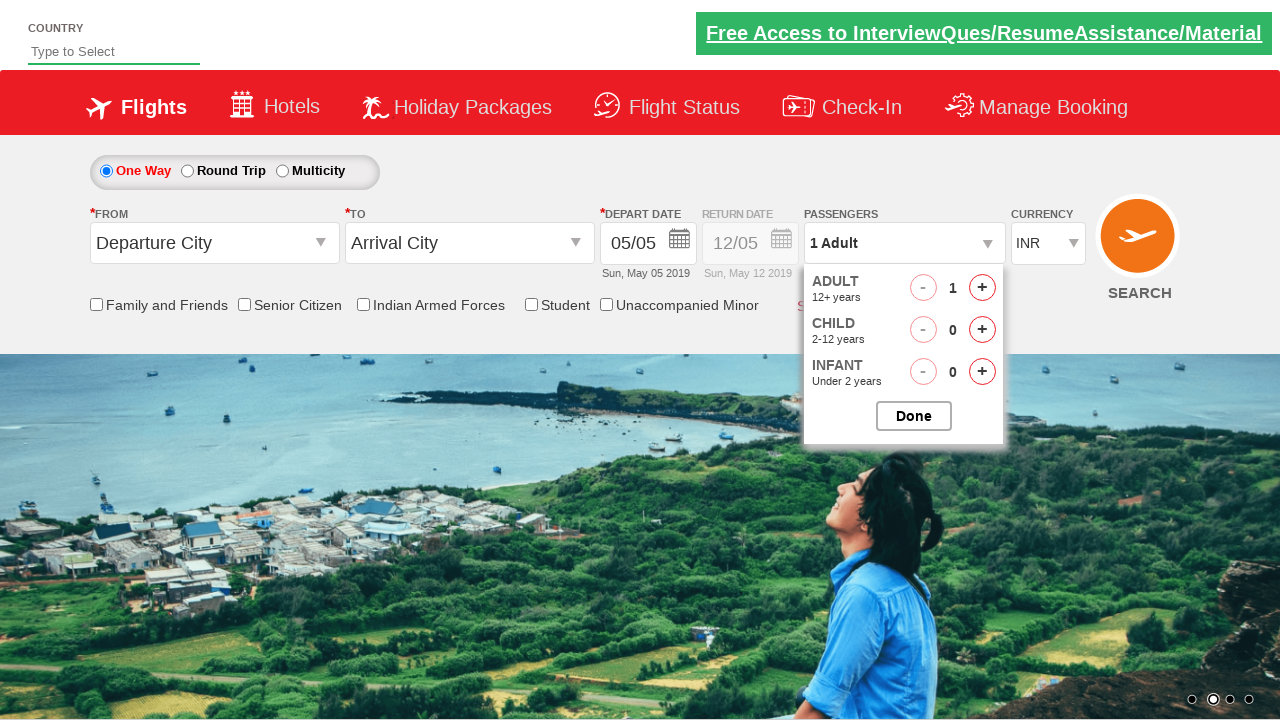

Incremented adult passenger count (iteration 1/4) at (982, 288) on #hrefIncAdt
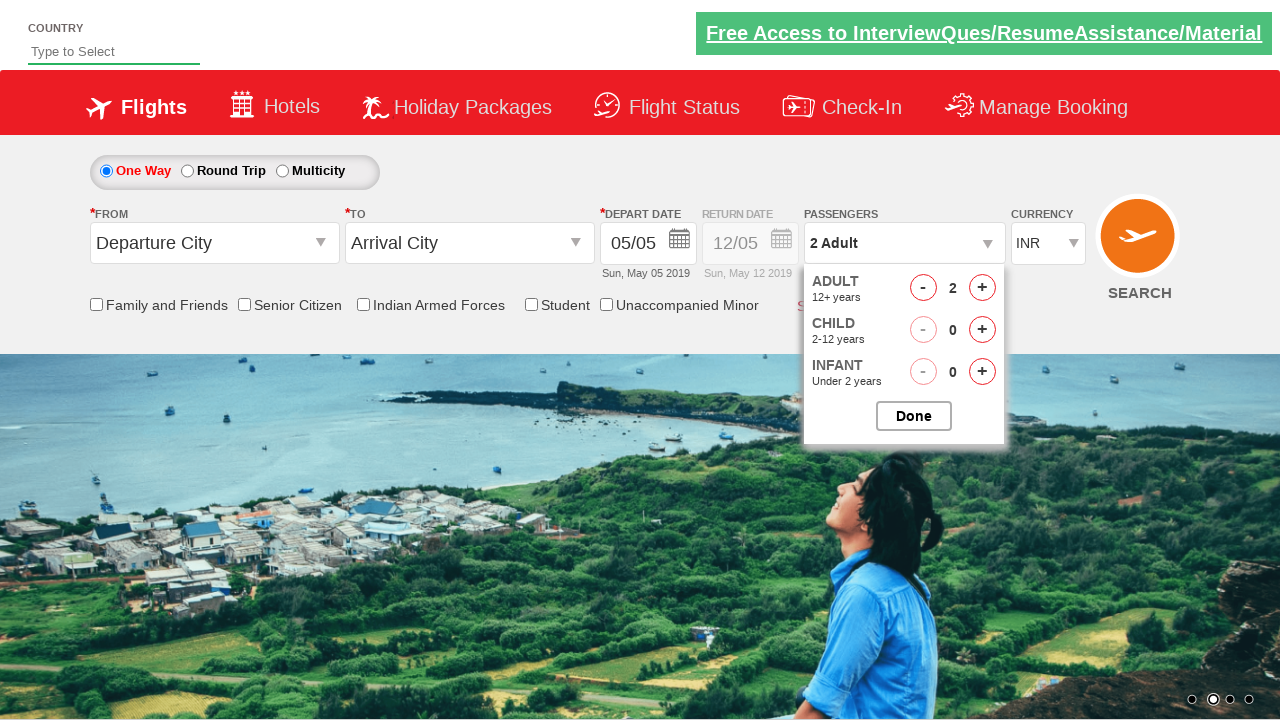

Incremented adult passenger count (iteration 2/4) at (982, 288) on #hrefIncAdt
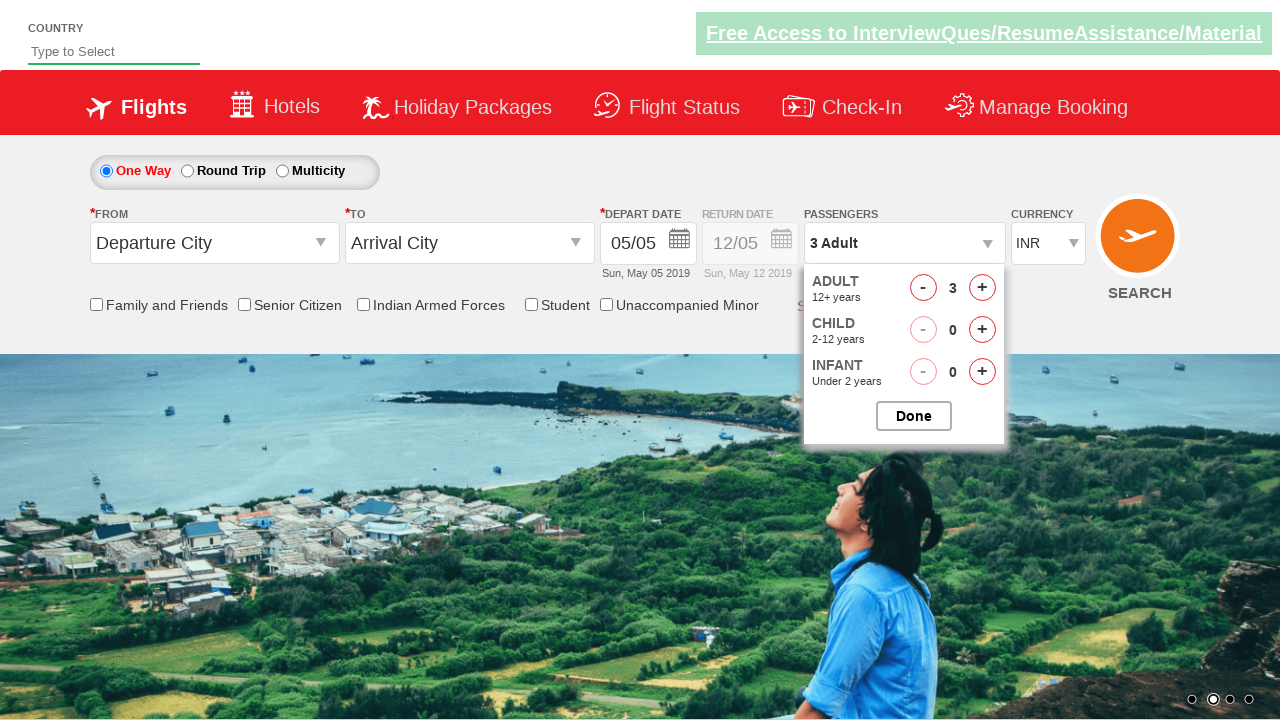

Incremented adult passenger count (iteration 3/4) at (982, 288) on #hrefIncAdt
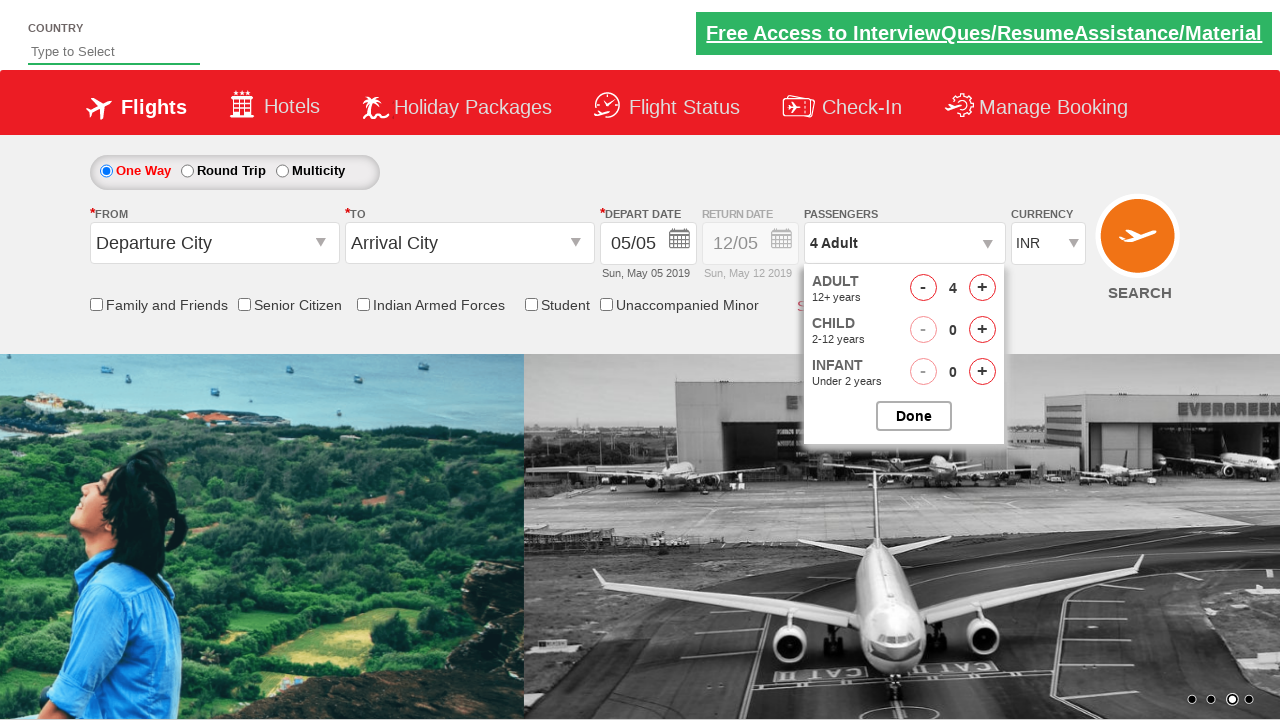

Incremented adult passenger count (iteration 4/4) at (982, 288) on #hrefIncAdt
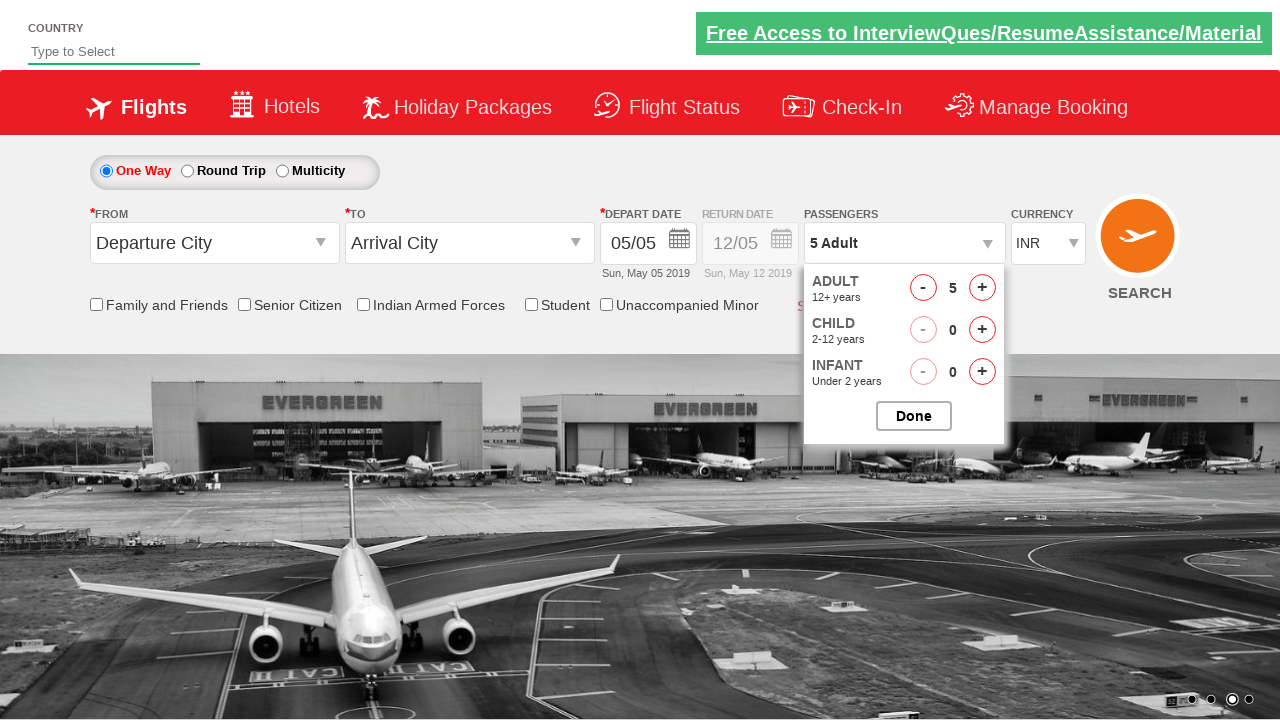

Closed the passenger options dropdown at (914, 416) on #btnclosepaxoption
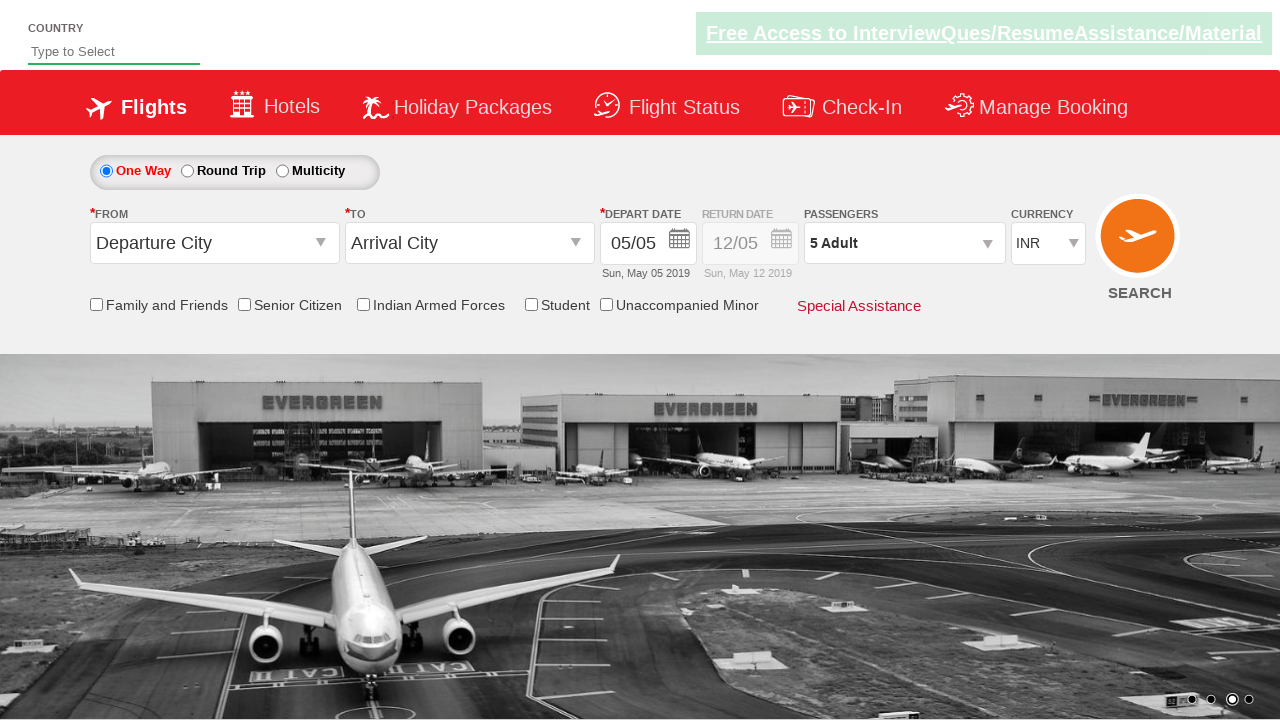

Verified that passenger info dropdown is visible with updated count
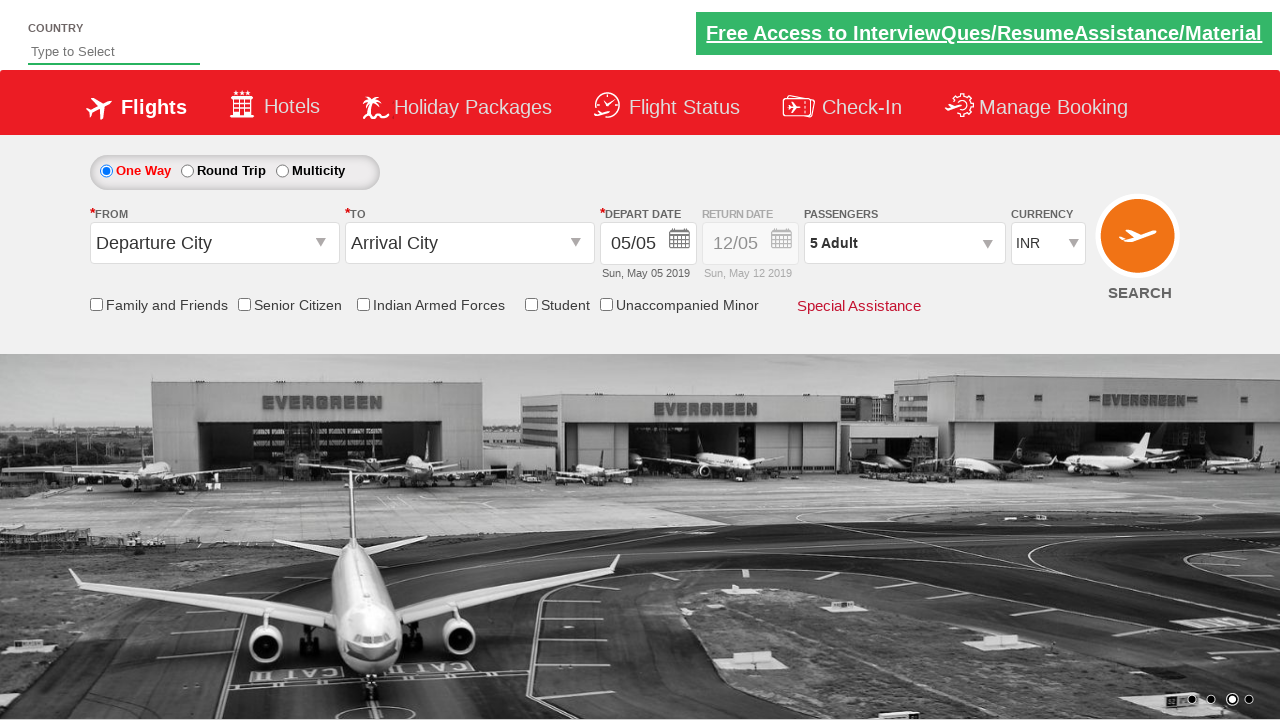

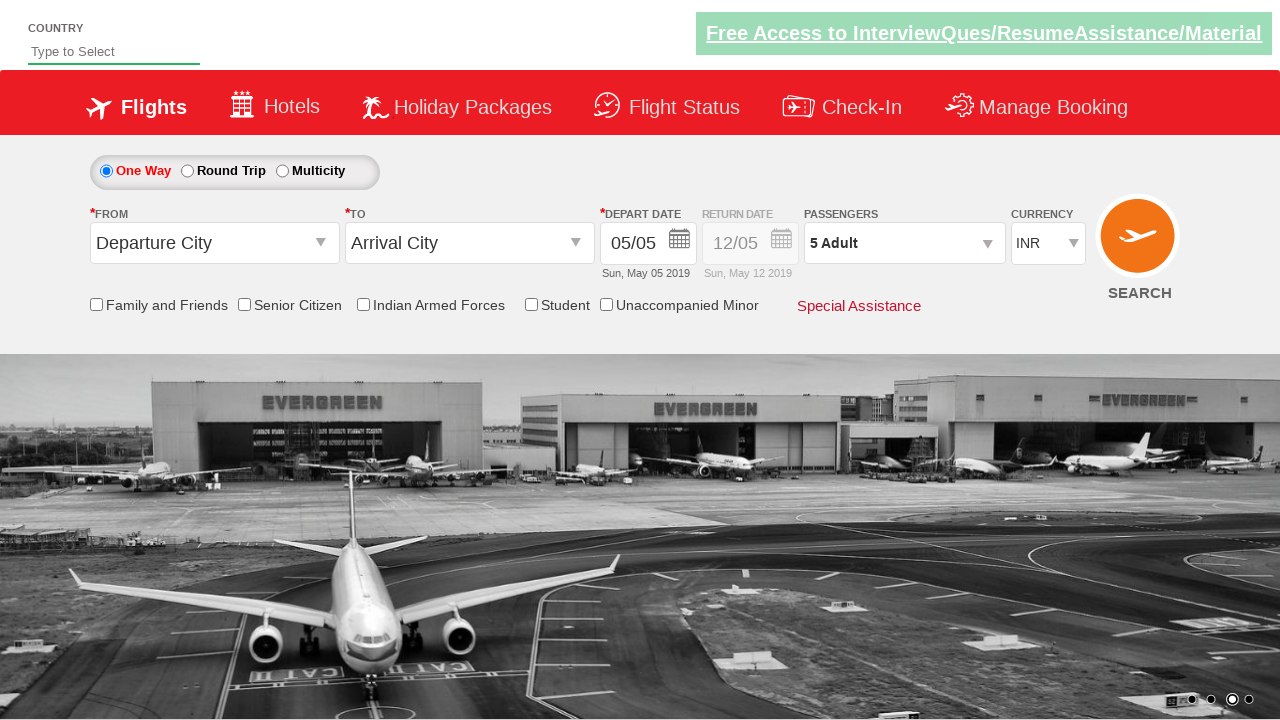